Tests JavaScript prompt alert functionality on W3Schools by switching to an iframe, clicking a "Try it" button to trigger a prompt alert, and accepting the alert dialog

Starting URL: https://www.w3schools.com/js/tryit.asp?filename=tryjs_prompt

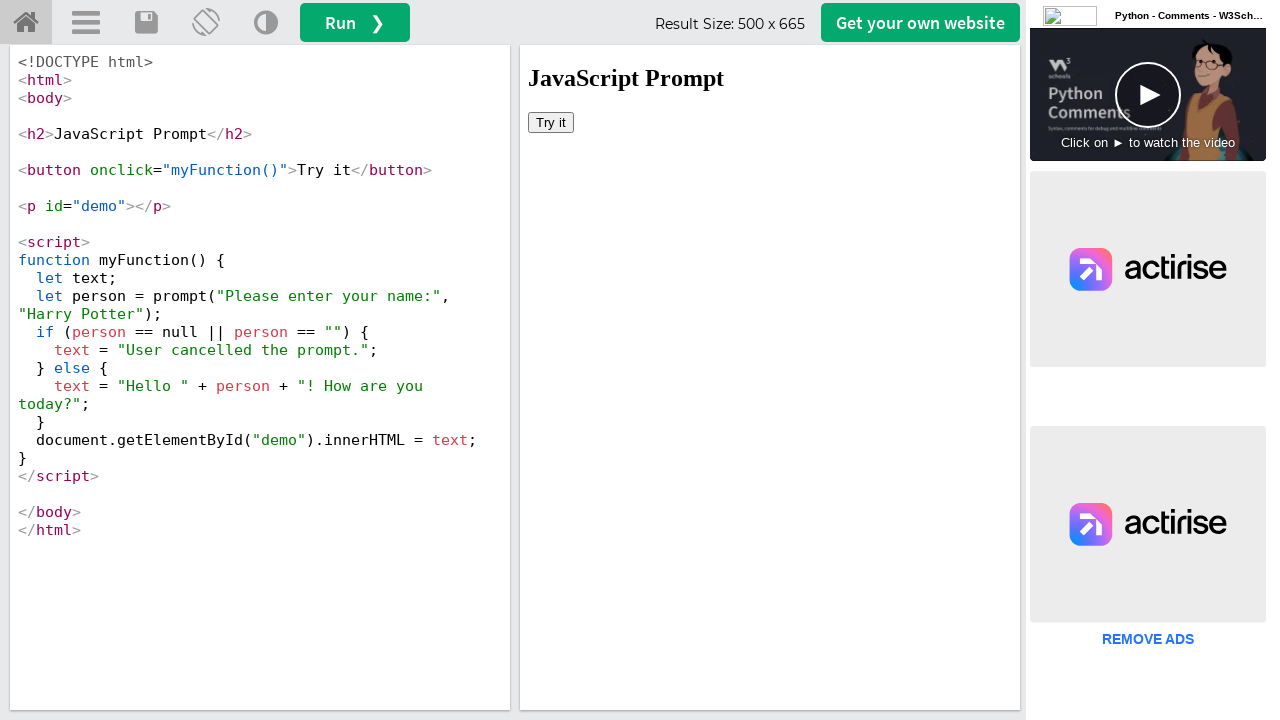

Located iframe with ID 'iframeResult' containing the example
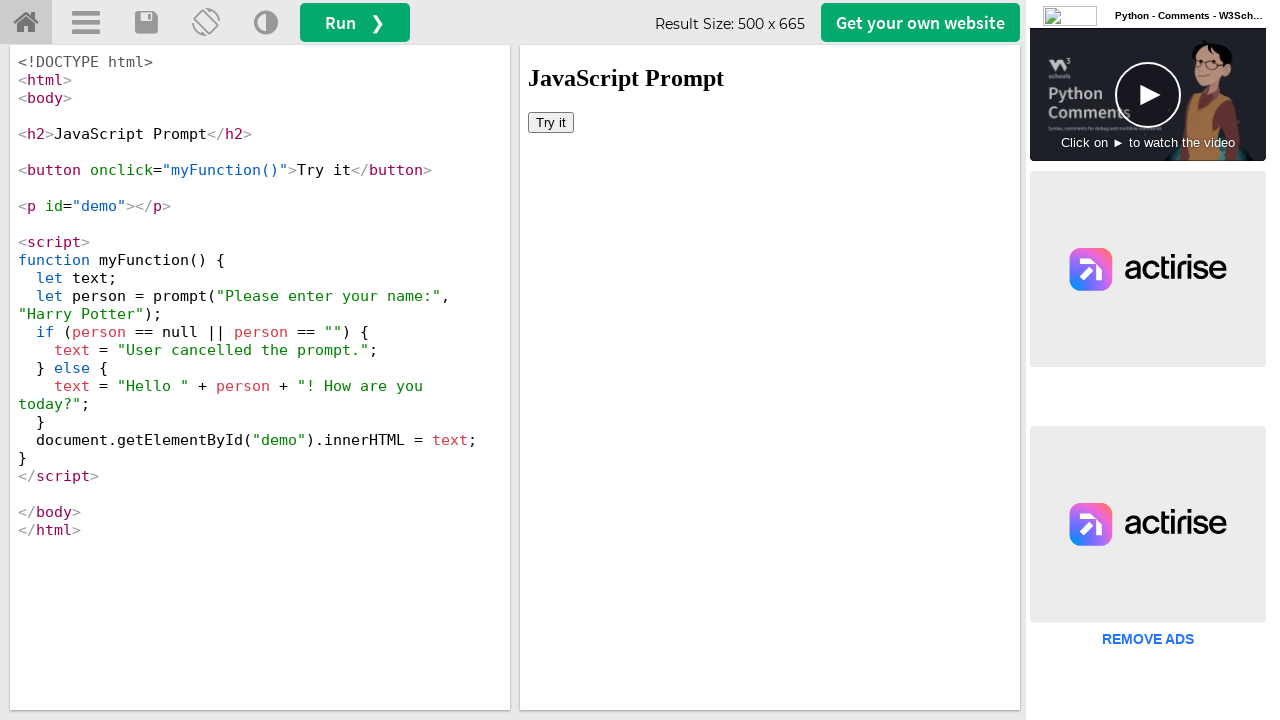

Clicked 'Try it' button to trigger JavaScript prompt alert at (551, 122) on #iframeResult >> internal:control=enter-frame >> xpath=//button[text()='Try it']
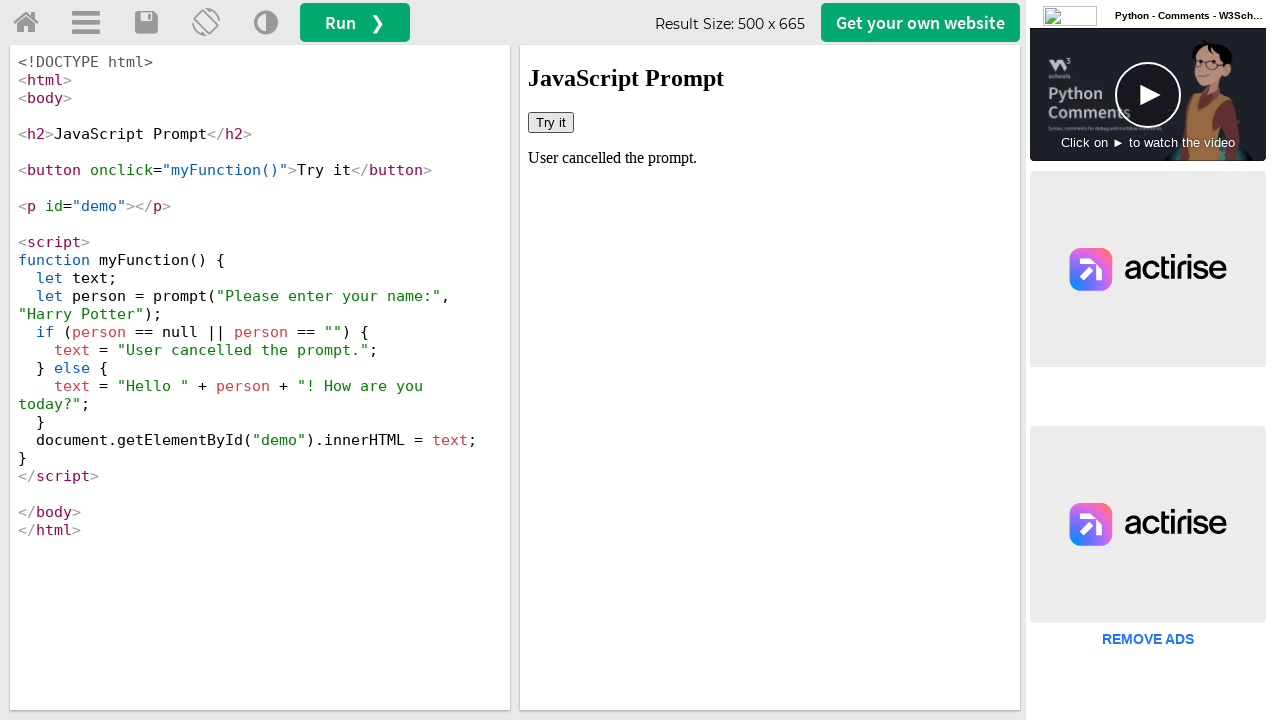

Set up dialog handler to accept the prompt alert
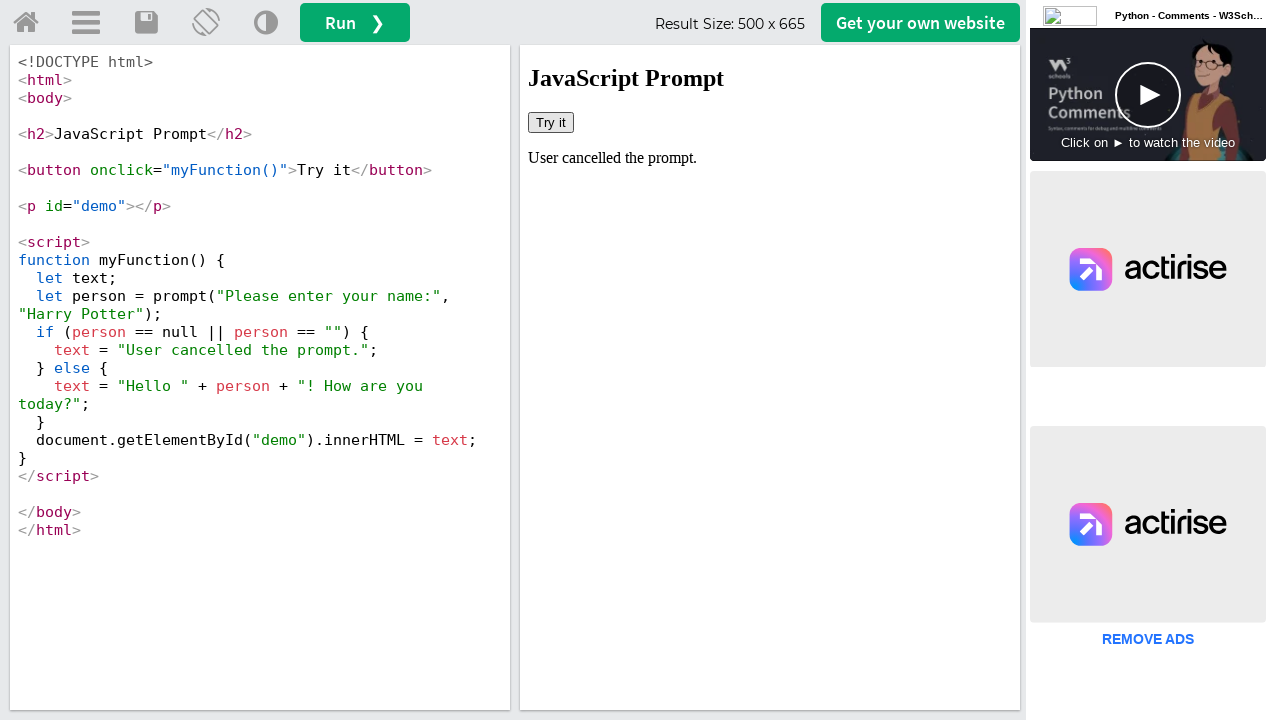

Waited for dialog interaction to complete
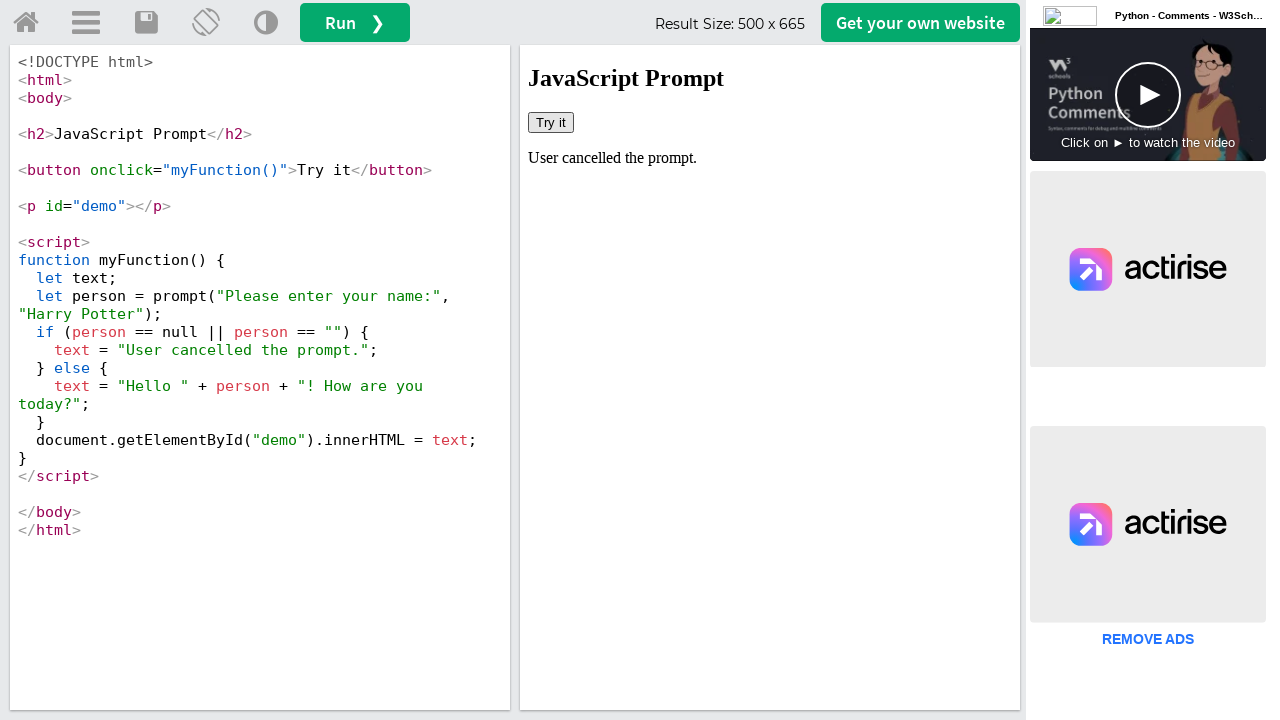

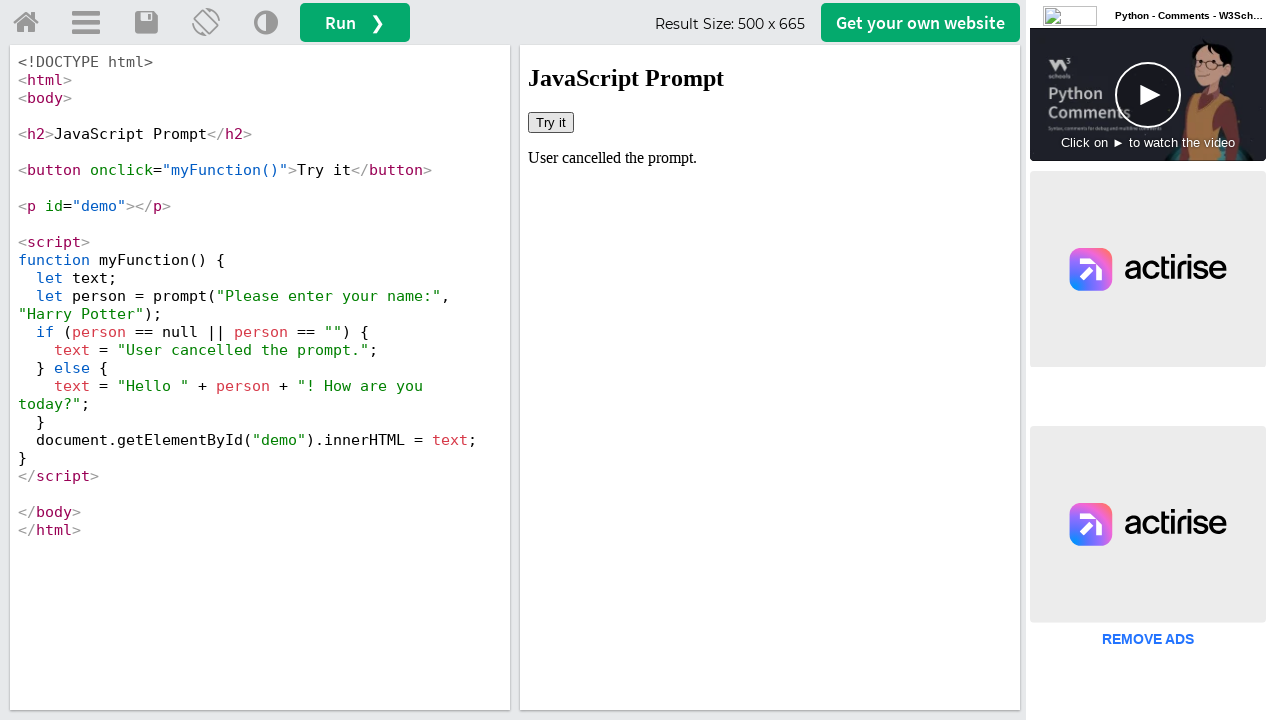